Navigates to a homepage and retrieves the page title and current URL to verify the page loaded correctly

Starting URL: https://acctabootcamp.github.io/site/index2.html

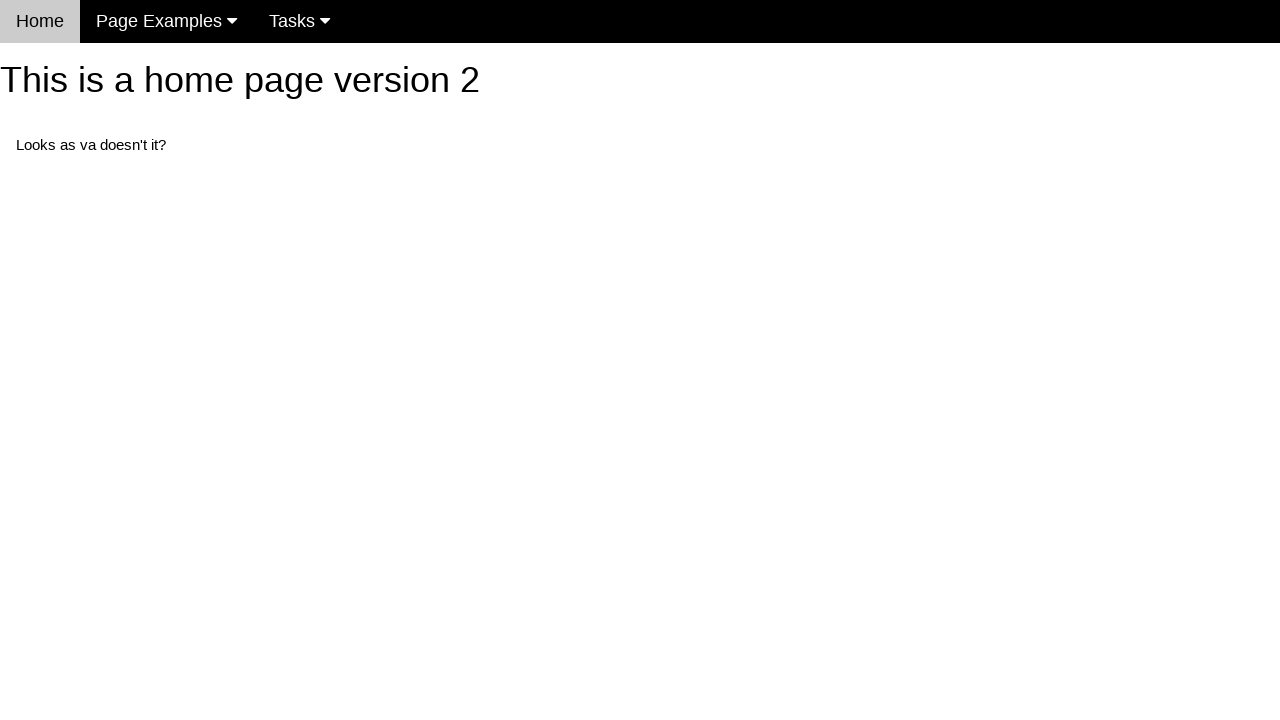

Navigated to homepage https://acctabootcamp.github.io/site/index2.html
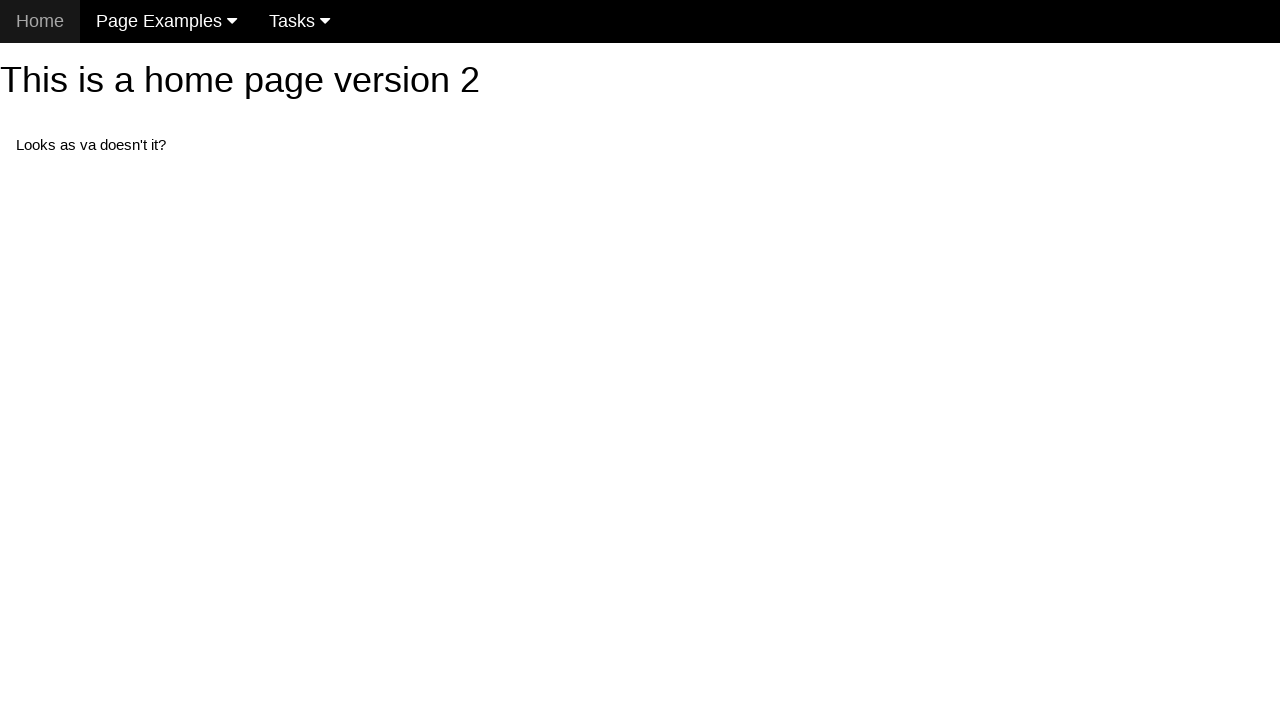

Page DOM content fully loaded
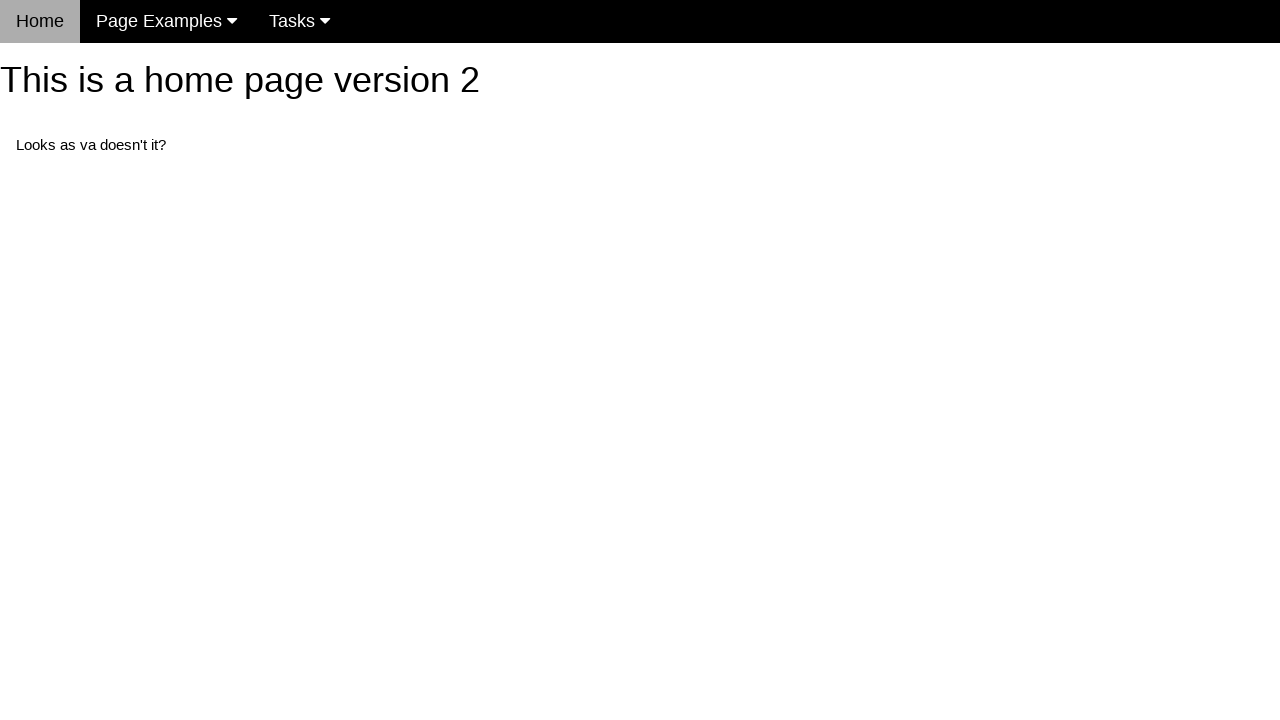

Retrieved page title: Home Page for this site version 2
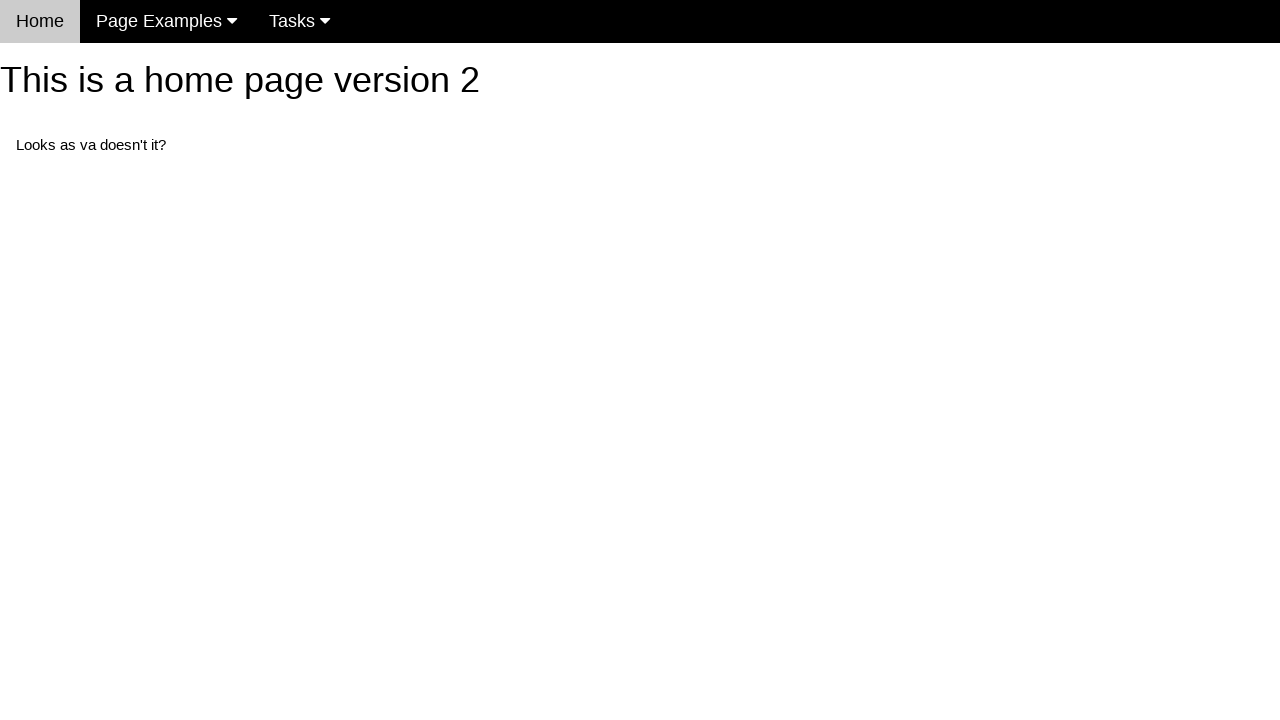

Retrieved current URL: https://acctabootcamp.github.io/site/index2.html
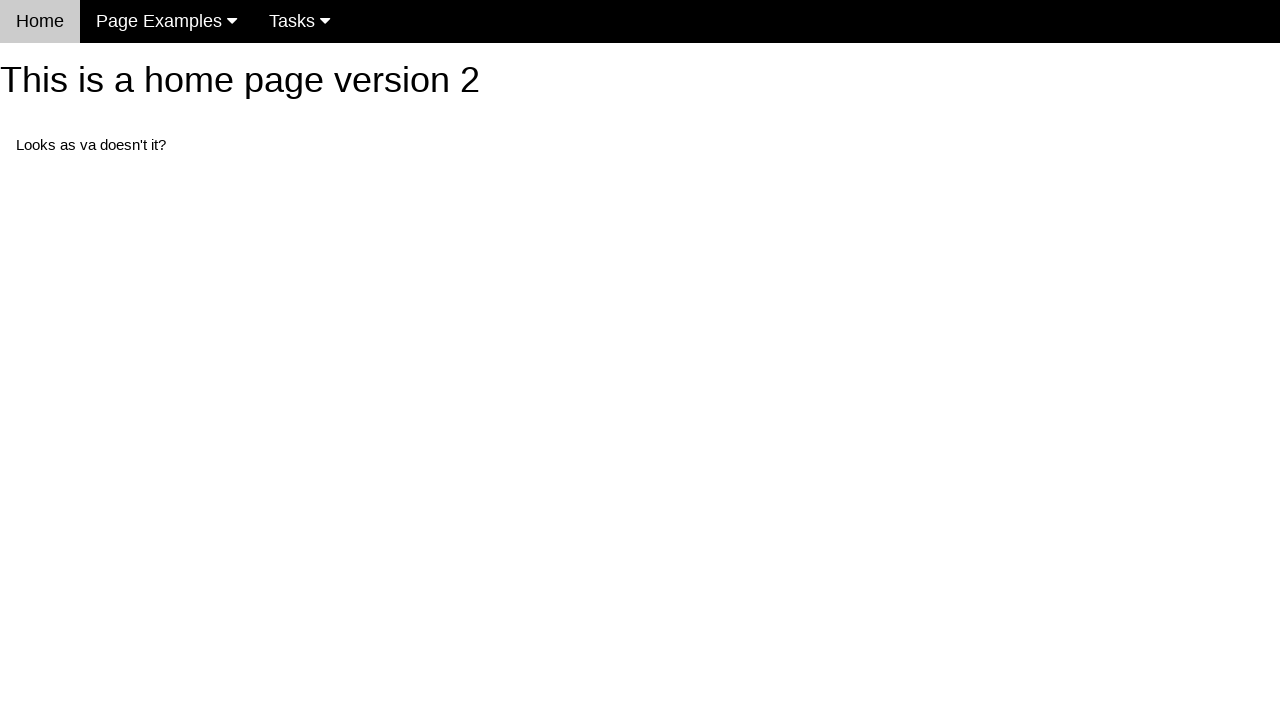

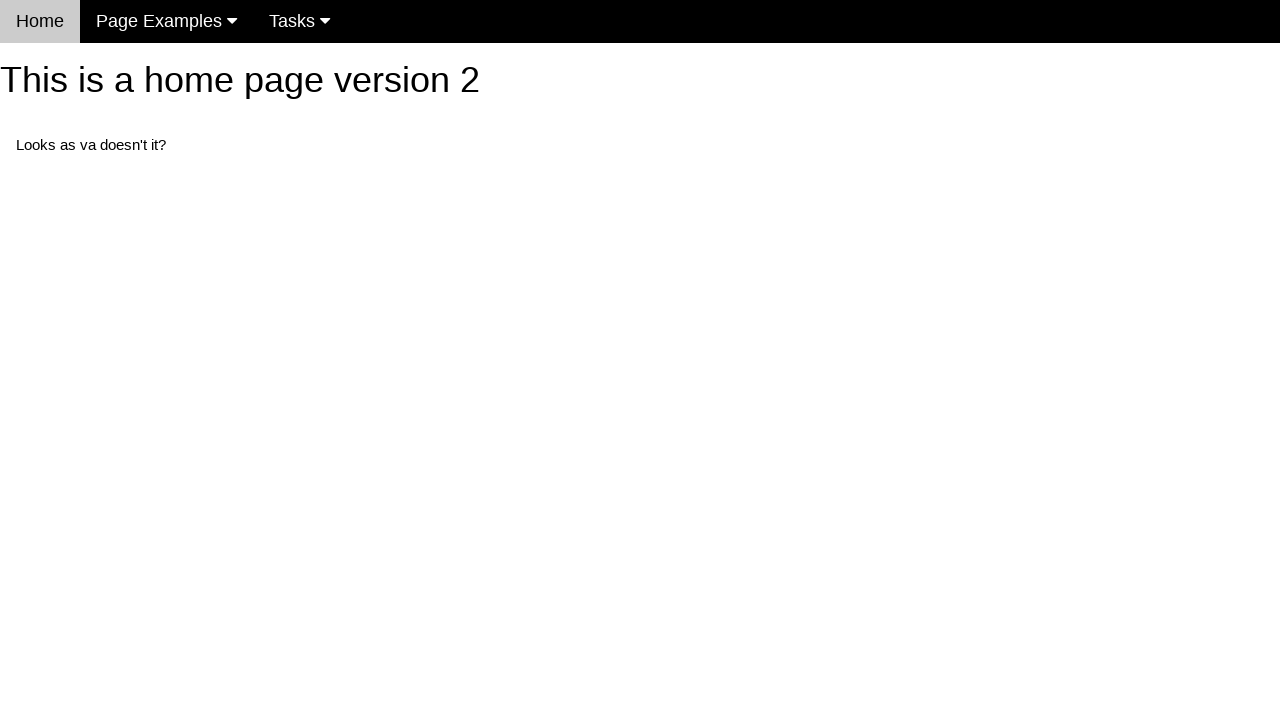